Opens browser, maximizes window, and navigates to OrangeHRM demo site

Starting URL: https://opensource-demo.orangehrmlive.com/

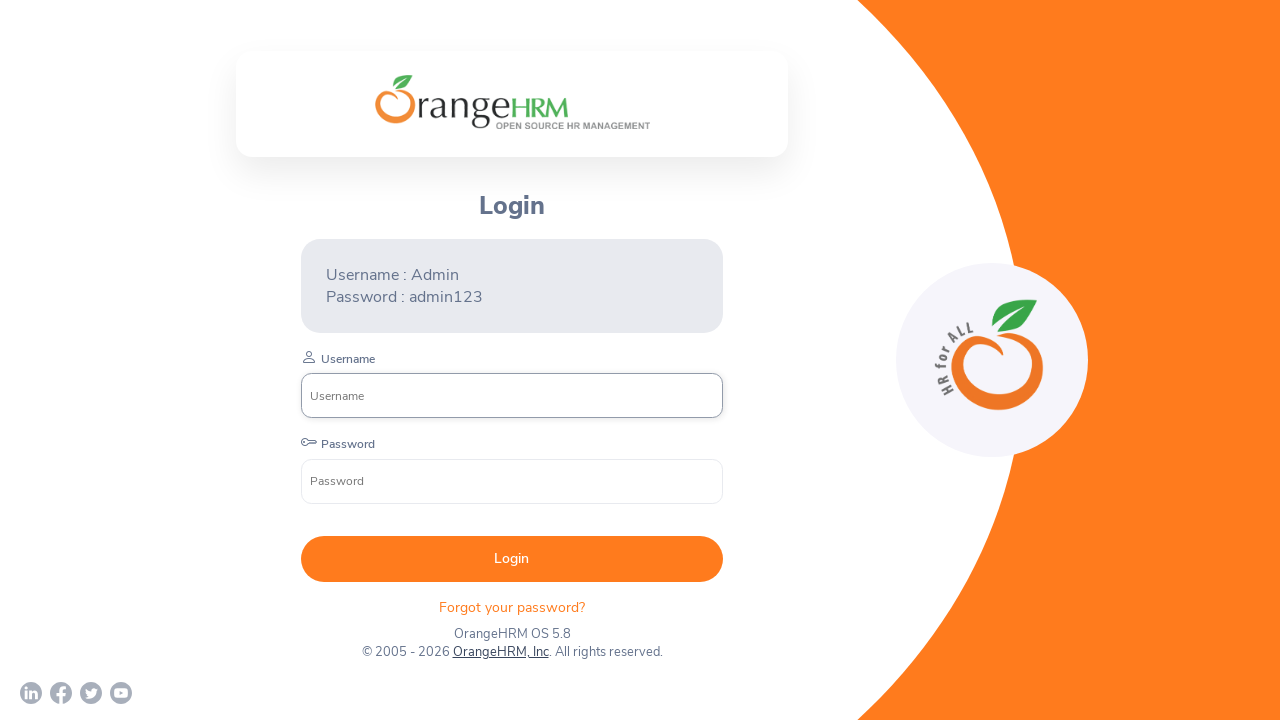

Browser window maximized by default
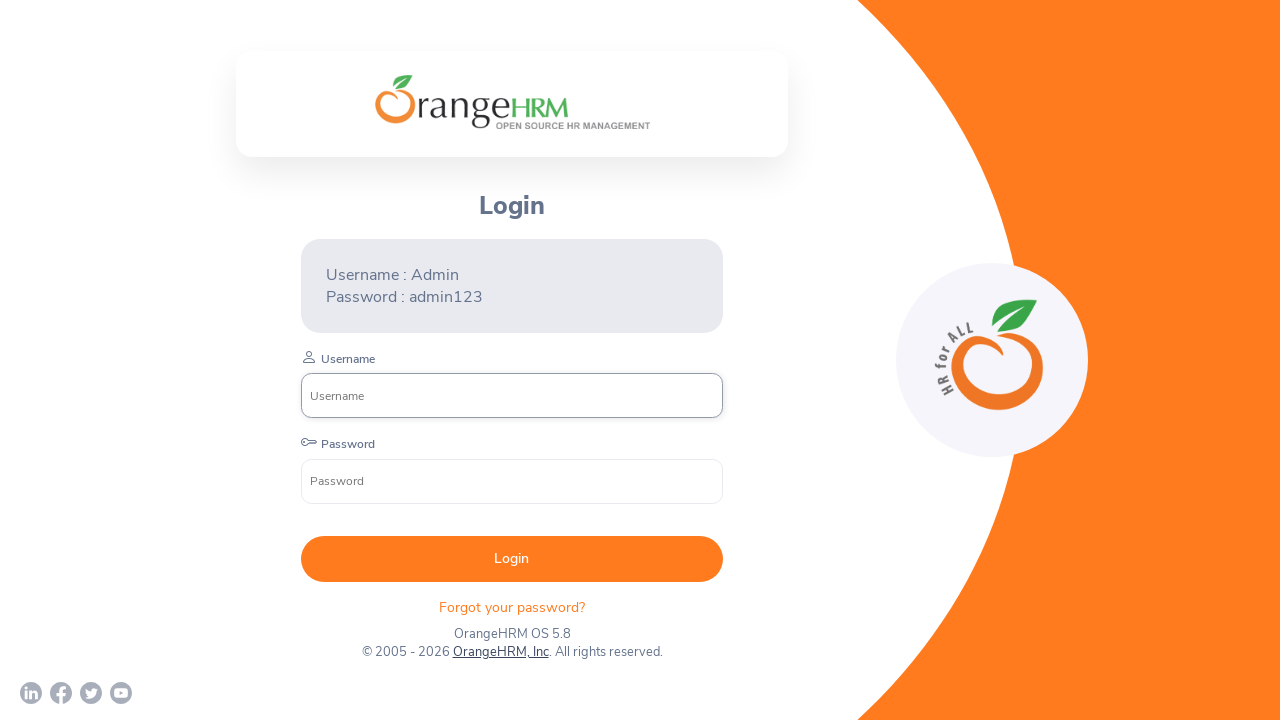

Navigated to OrangeHRM demo site at https://opensource-demo.orangehrmlive.com/
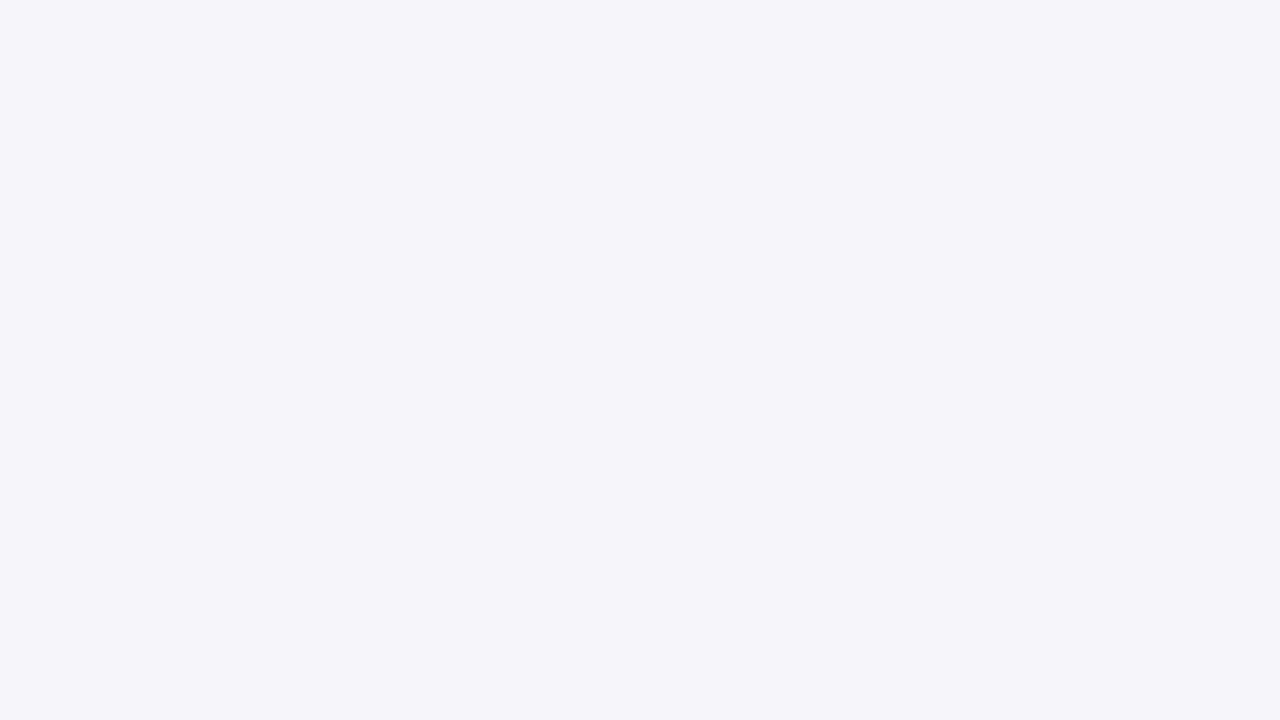

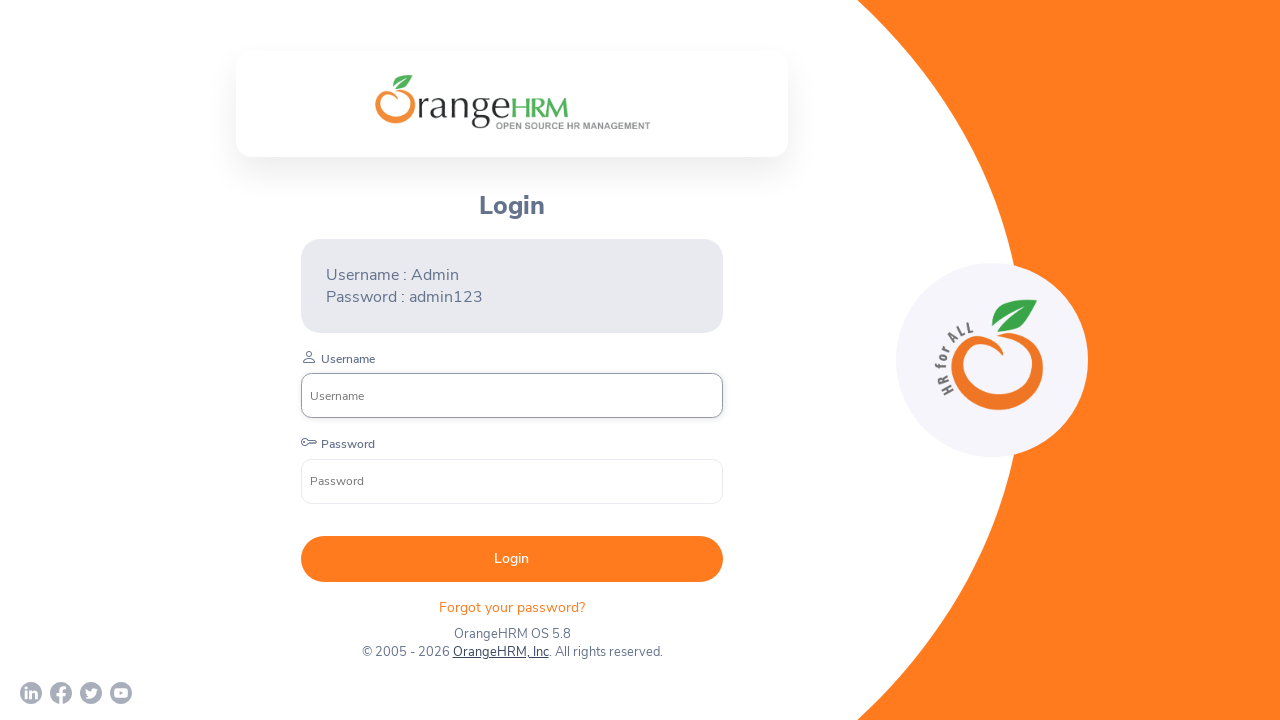